Tests drag and drop functionality on the jQuery UI demo page by dragging an element and dropping it onto a target drop zone within an iframe.

Starting URL: https://jqueryui.com/droppable/

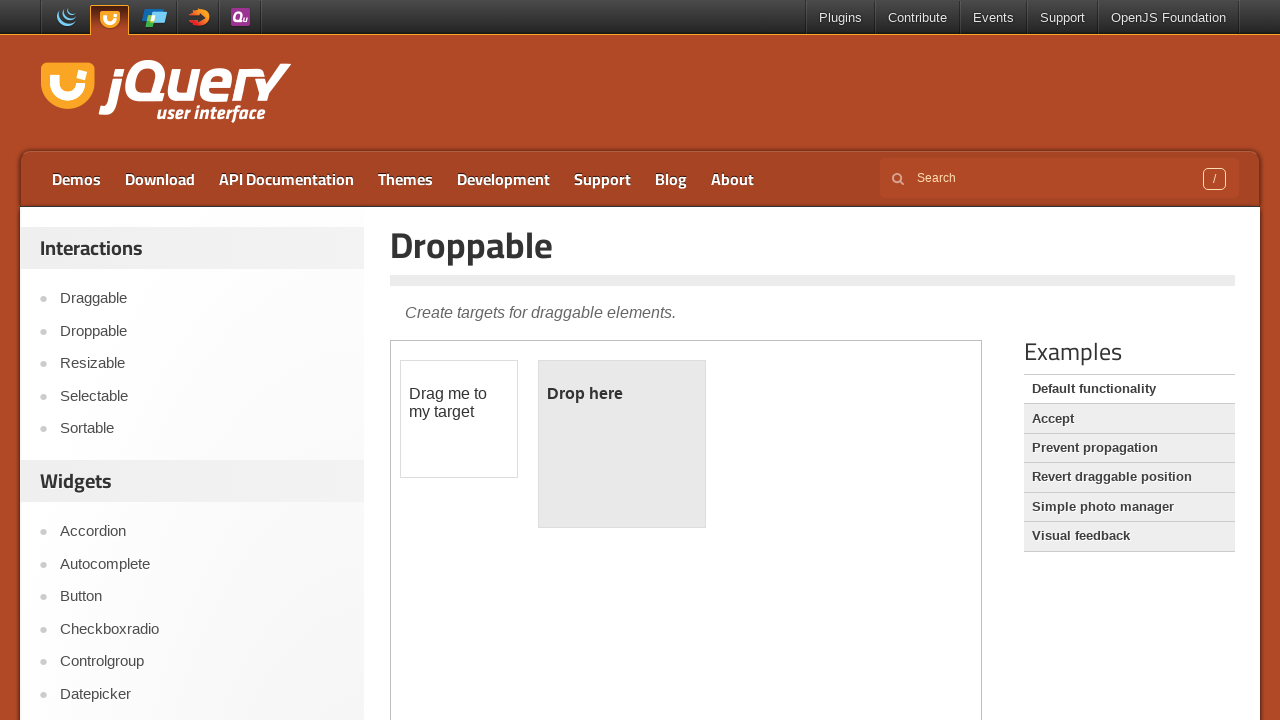

Located iframe containing drag and drop elements
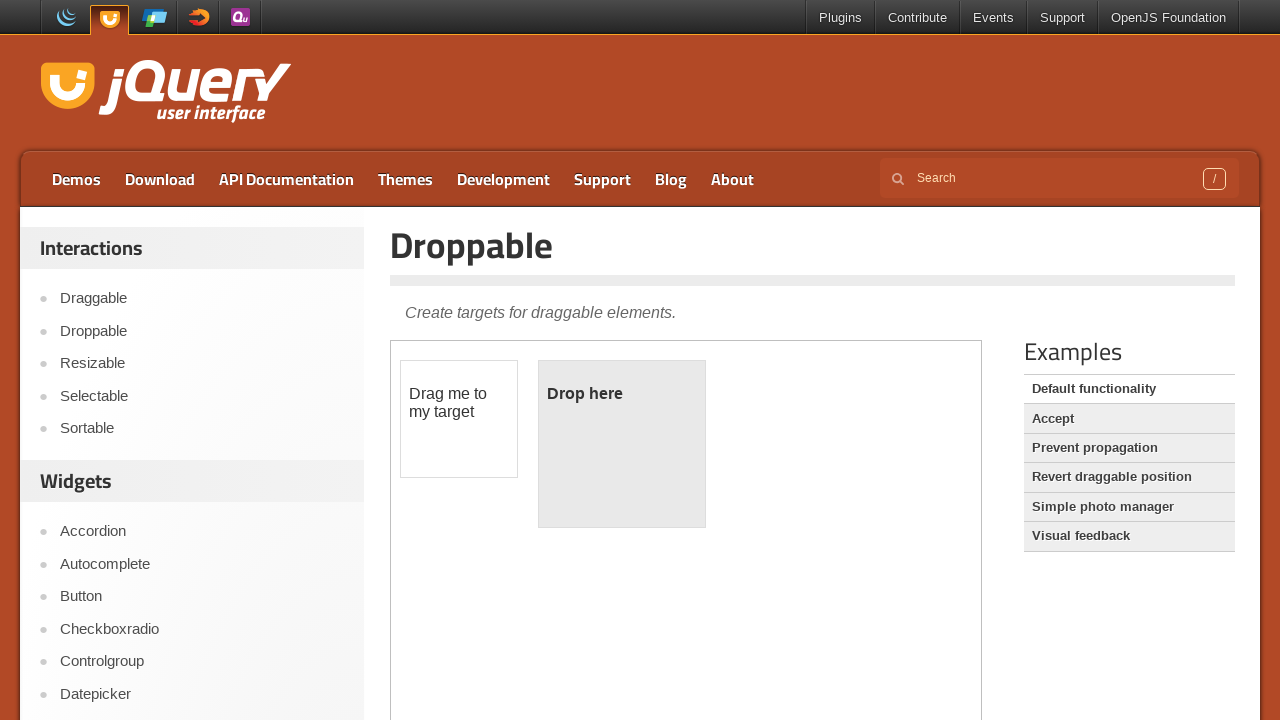

Located draggable element
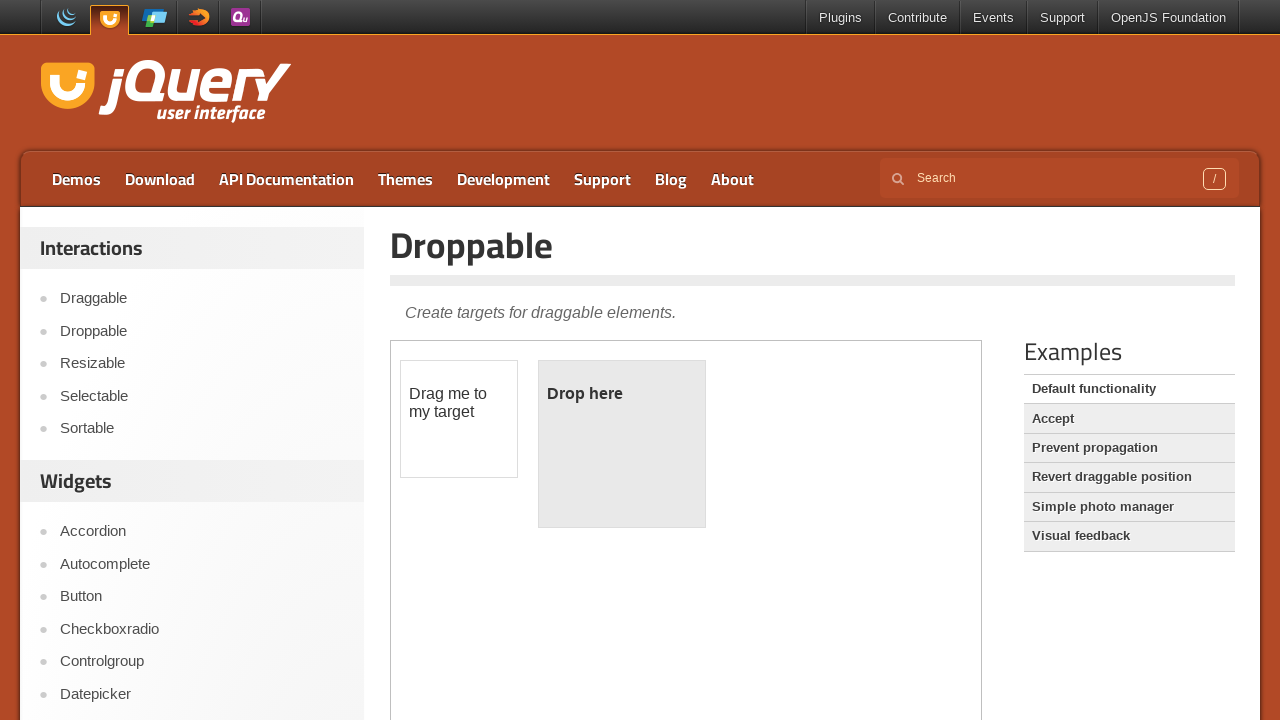

Draggable element became visible
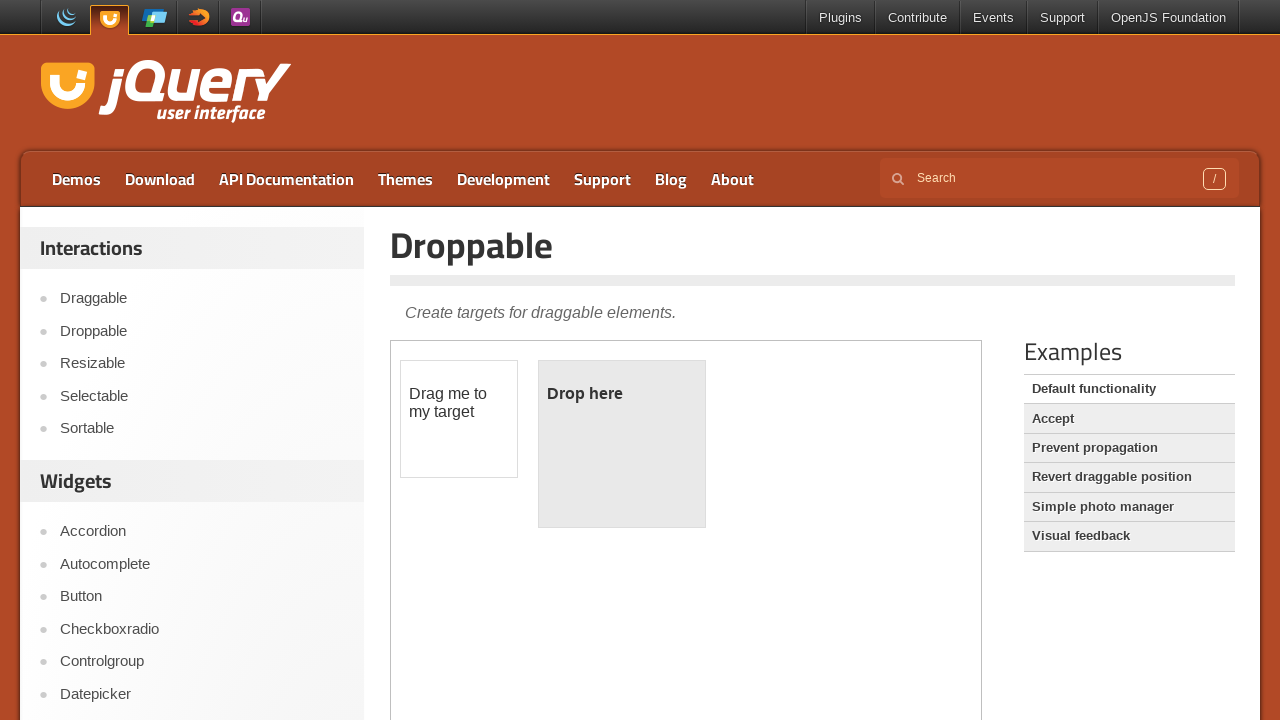

Located droppable target element
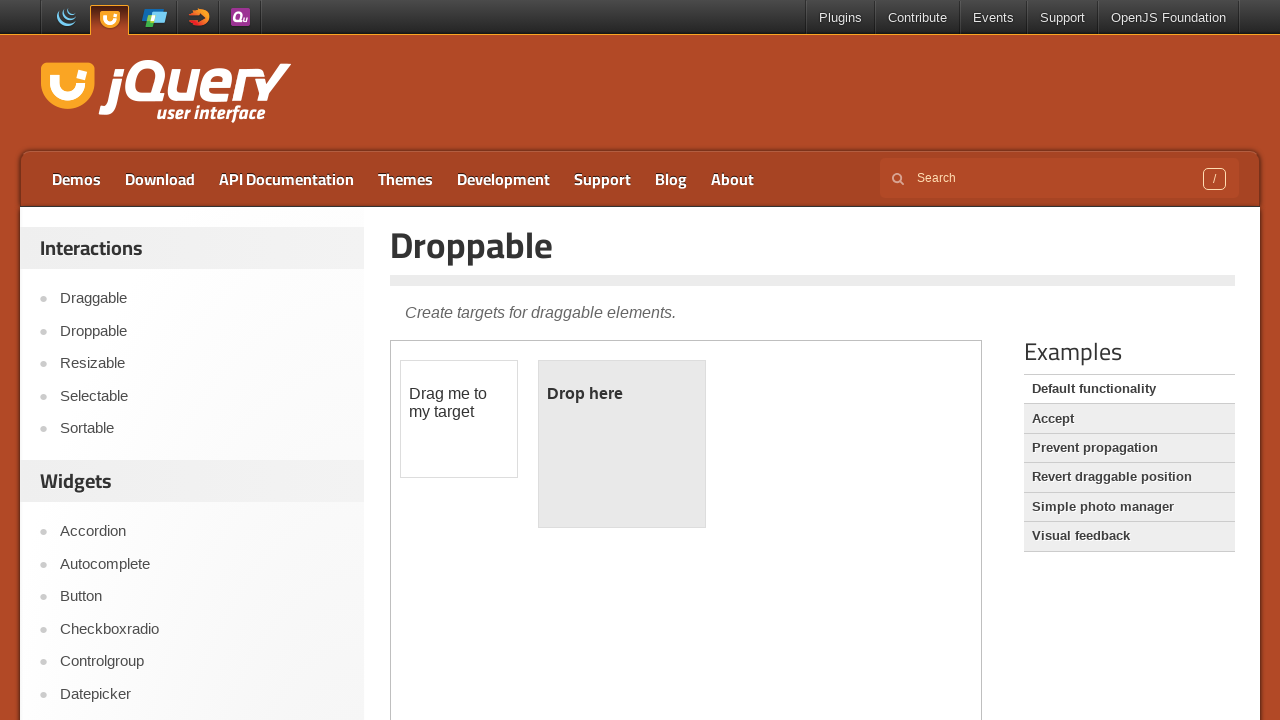

Droppable element became visible
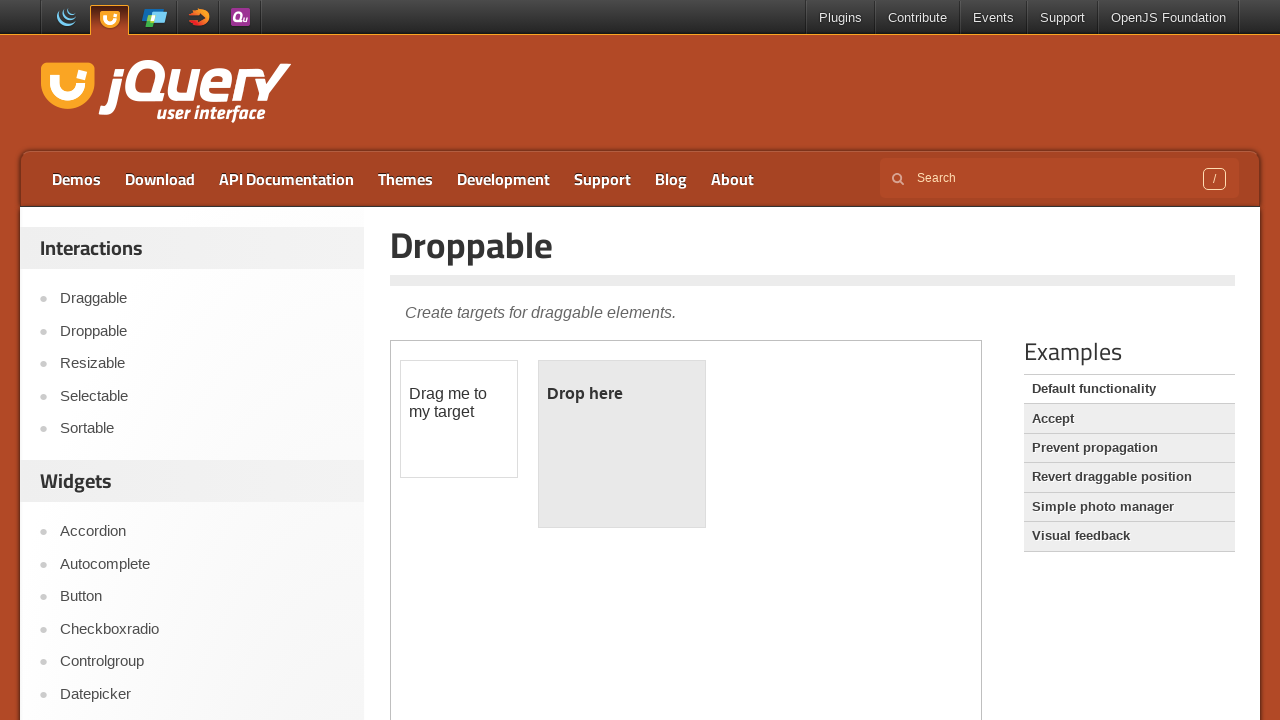

Dragged element onto drop zone at (622, 444)
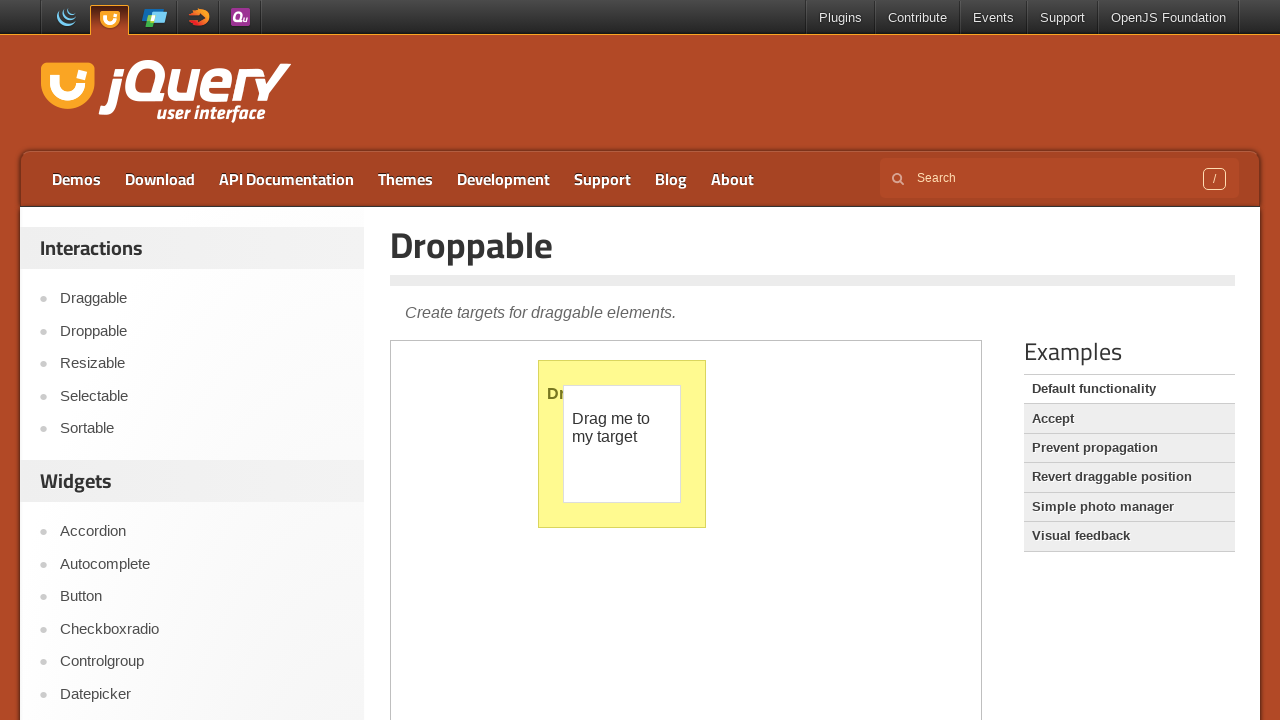

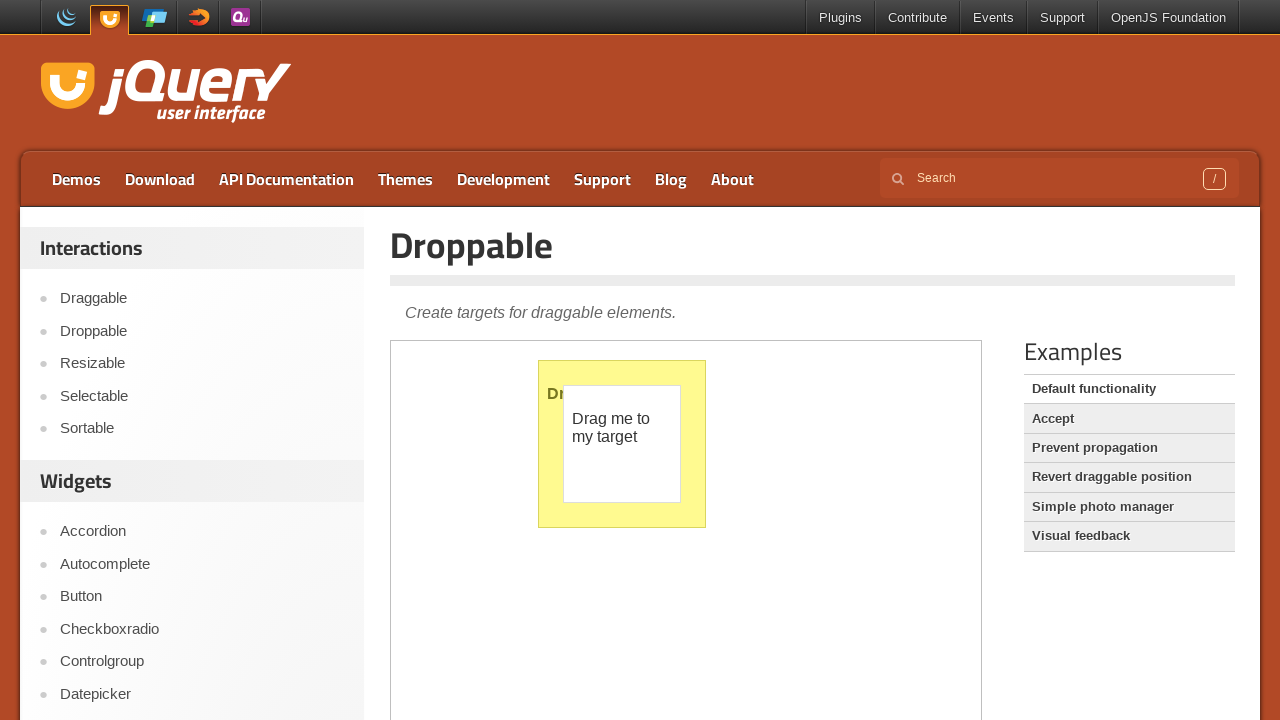